Tests a slow calculator by entering two 2-digit random numbers, performing a random operation (+, -, x, ÷), and verifying the result

Starting URL: https://bonigarcia.dev/selenium-webdriver-java/slow-calculator.html

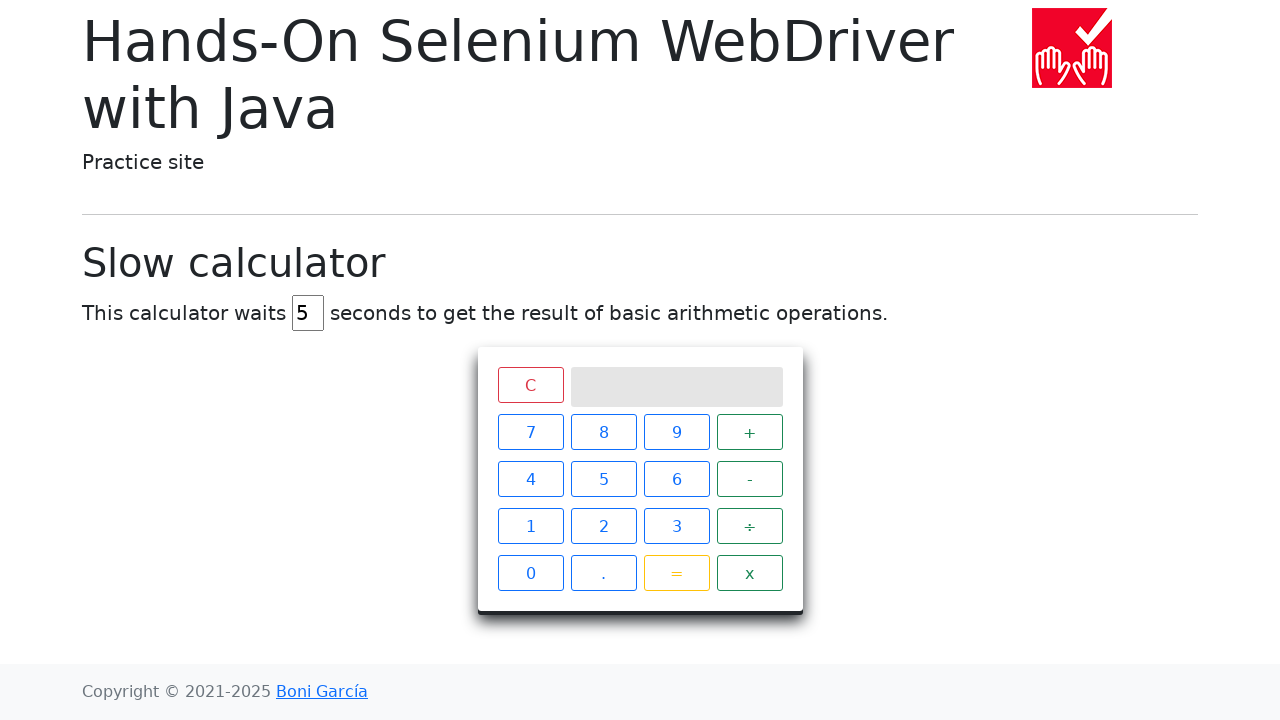

Navigated to slow calculator page
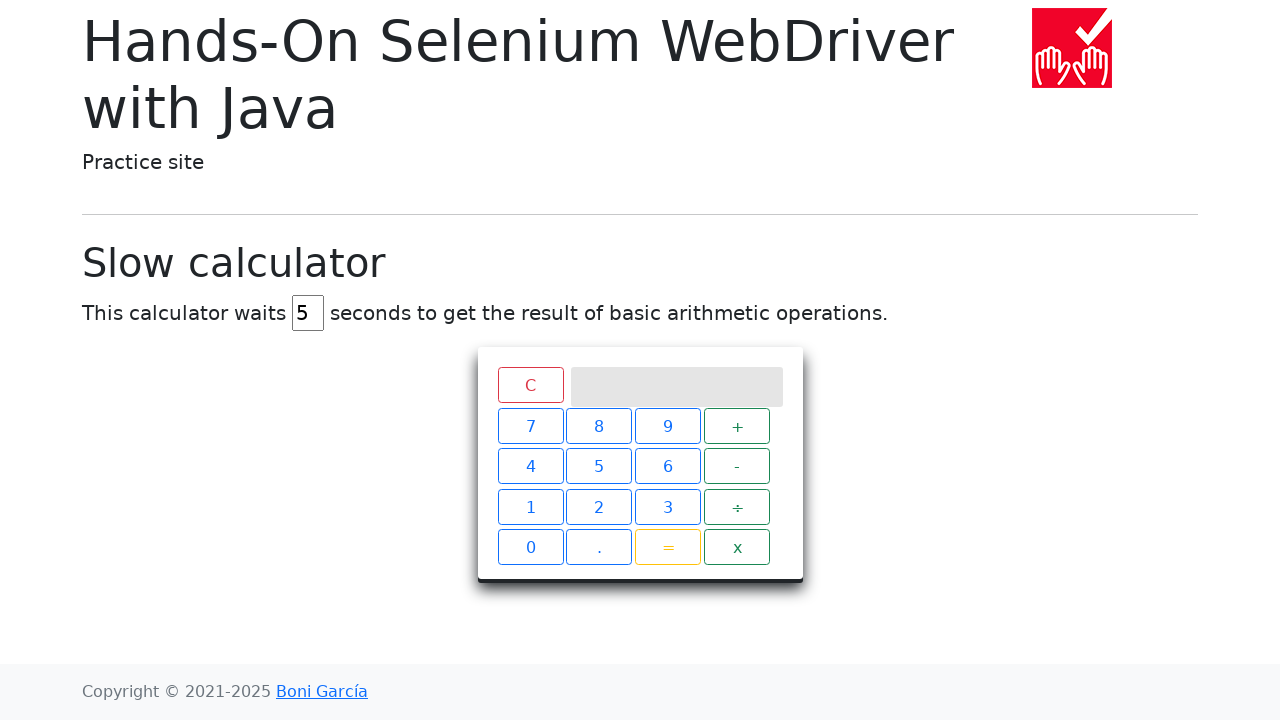

Clicked first digit: 9 at (676, 432) on //div[@id='calculator']//span[contains(text(),'9')]
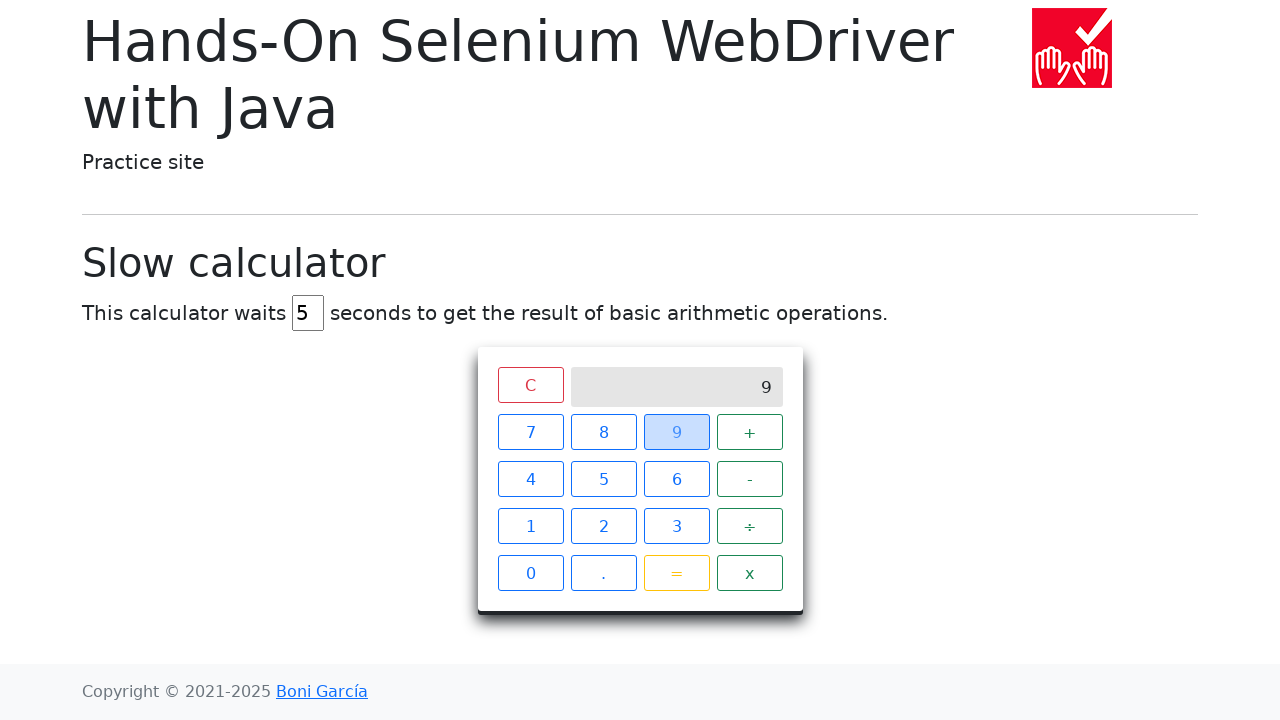

Clicked first digit: 7 at (530, 432) on //div[@id='calculator']//span[contains(text(),'7')]
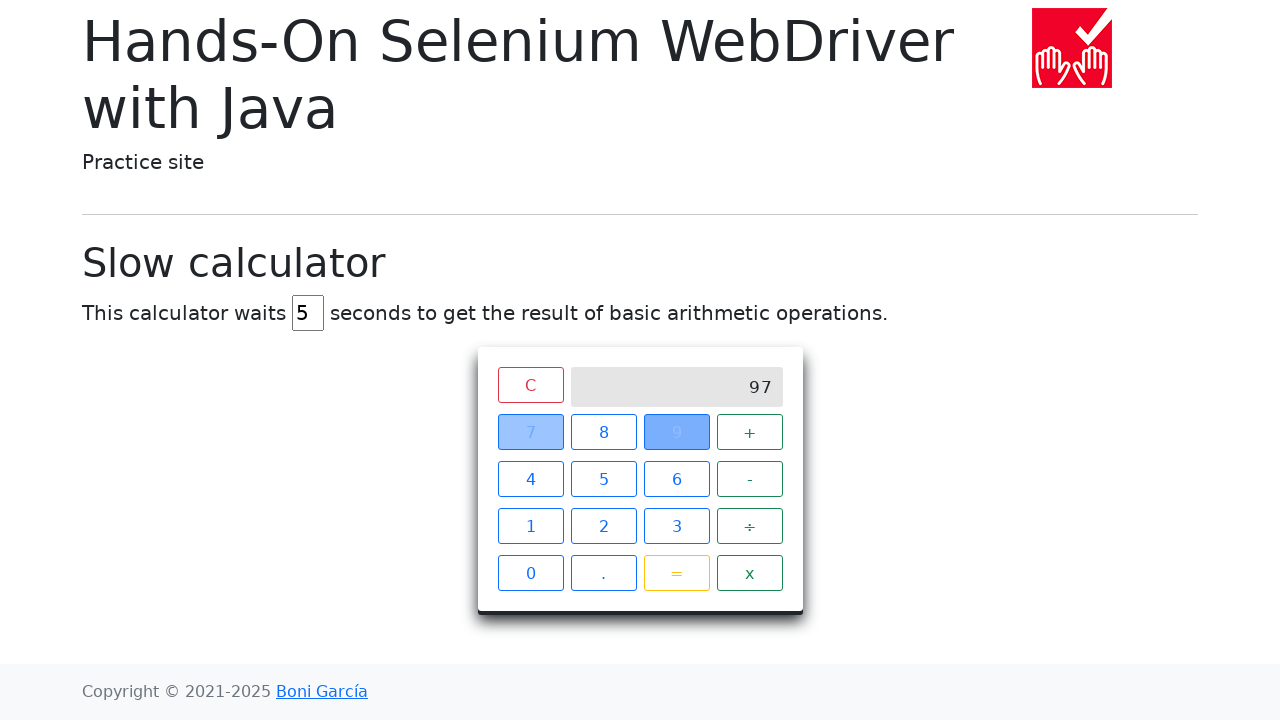

Clicked operator at index 0 at (750, 432) on xpath=//*[@id='calculator']//span[contains(@class,'operator btn btn-outline-succ
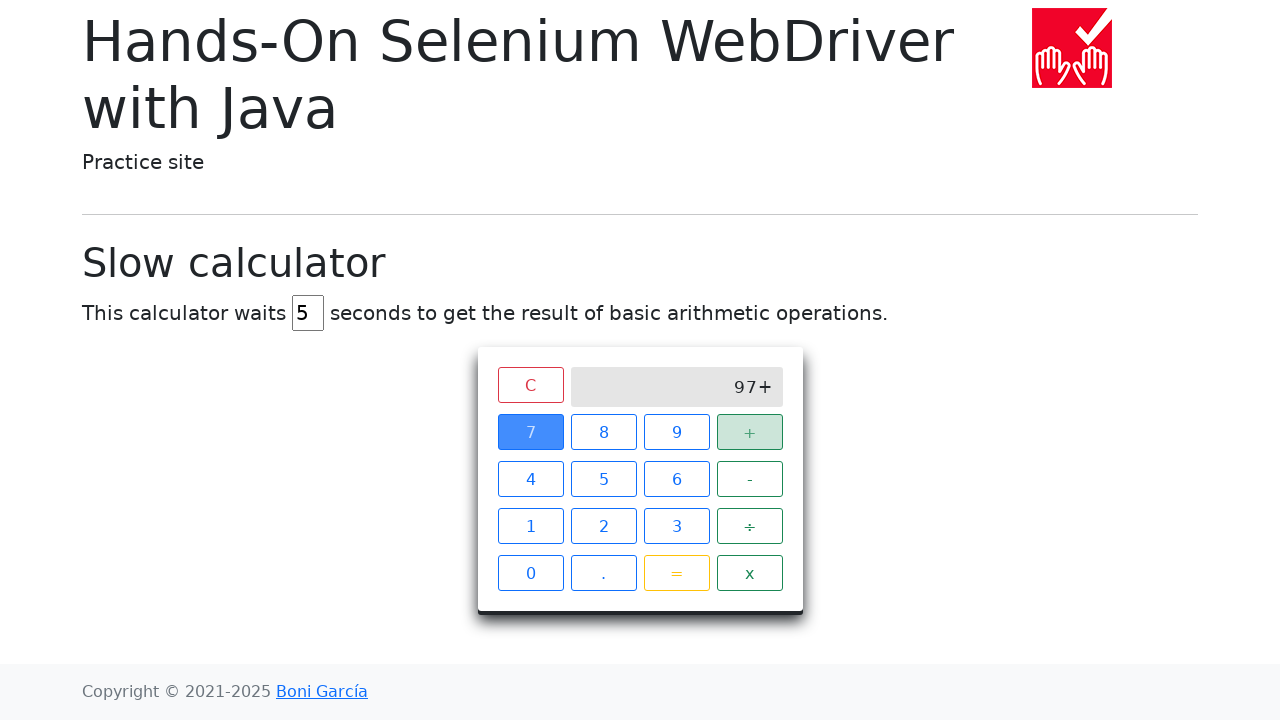

Clicked second digit: 7 at (530, 432) on //div[@id='calculator']//span[contains(text(),'7')]
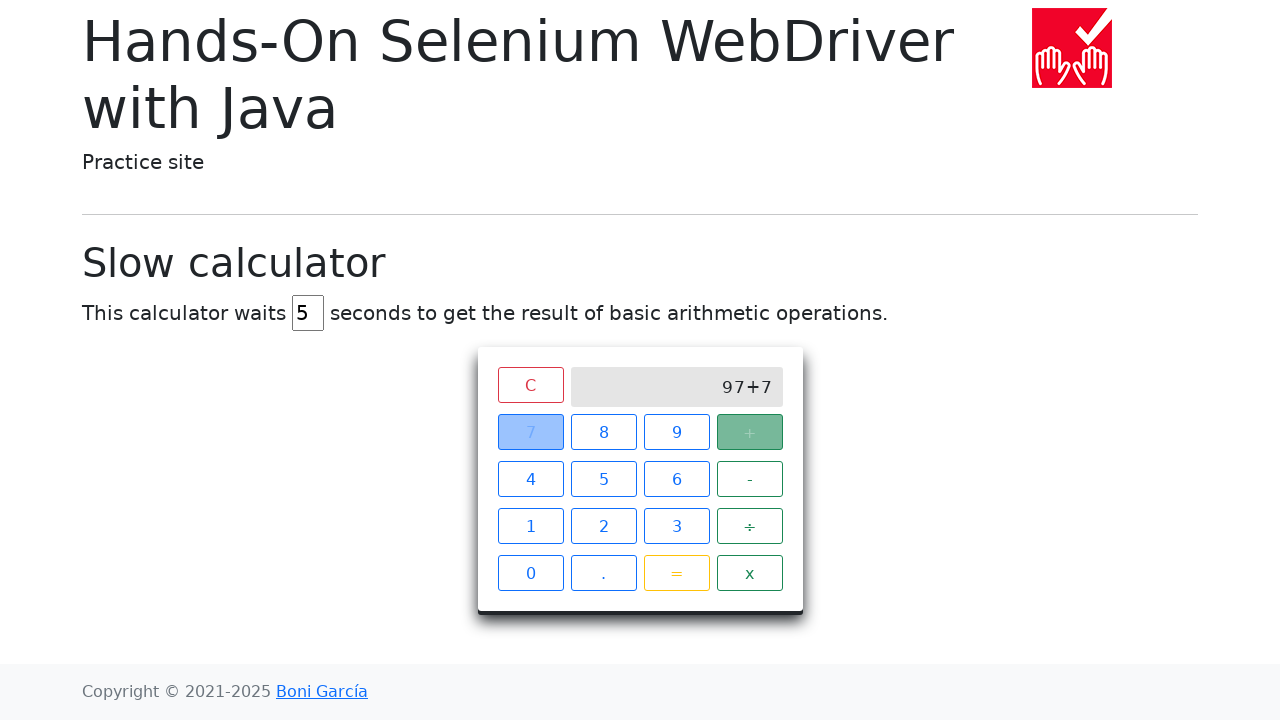

Clicked second digit: 3 at (676, 526) on //div[@id='calculator']//span[contains(text(),'3')]
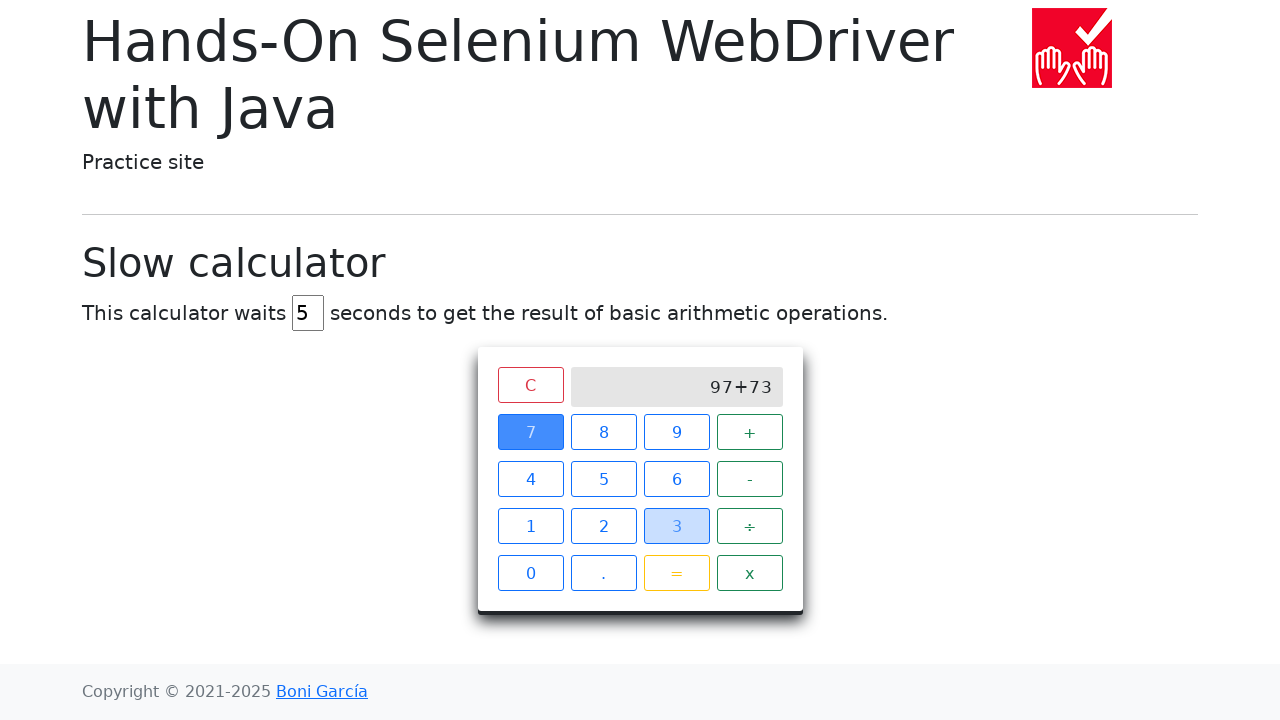

Clicked equals button to calculate result at (676, 573) on xpath=//*[@class='btn btn-outline-warning']
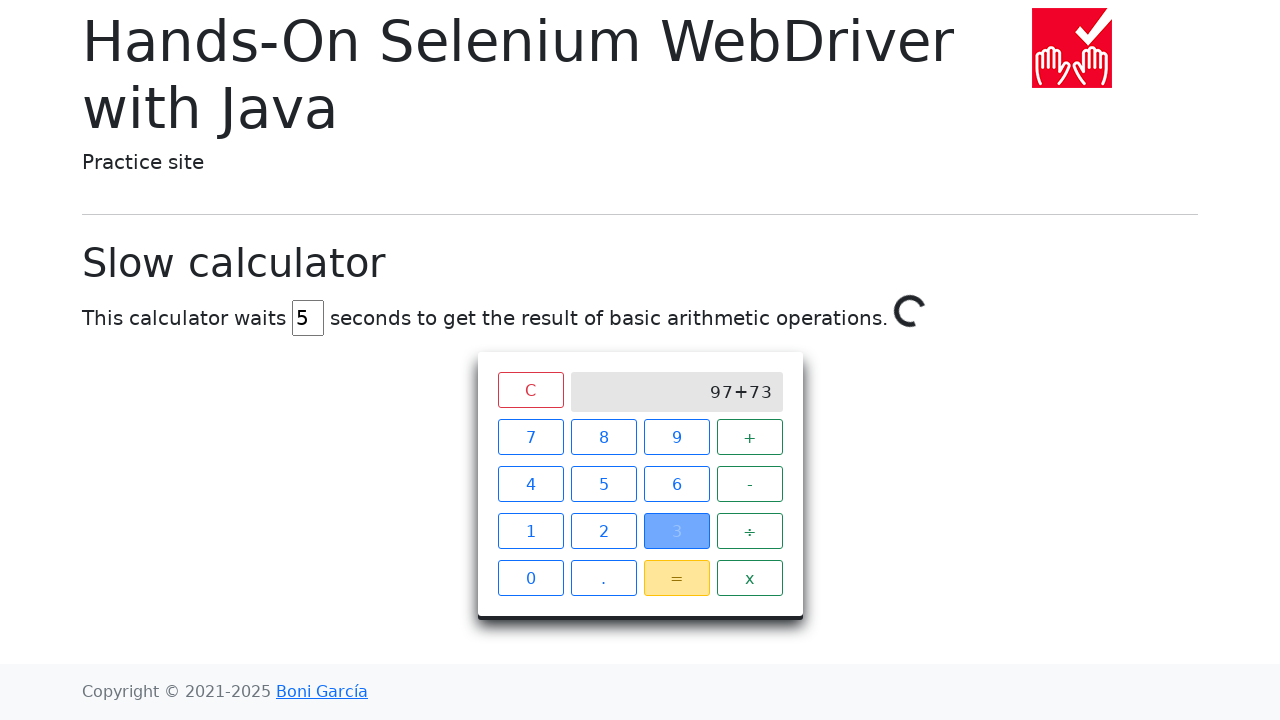

Result displayed on calculator screen
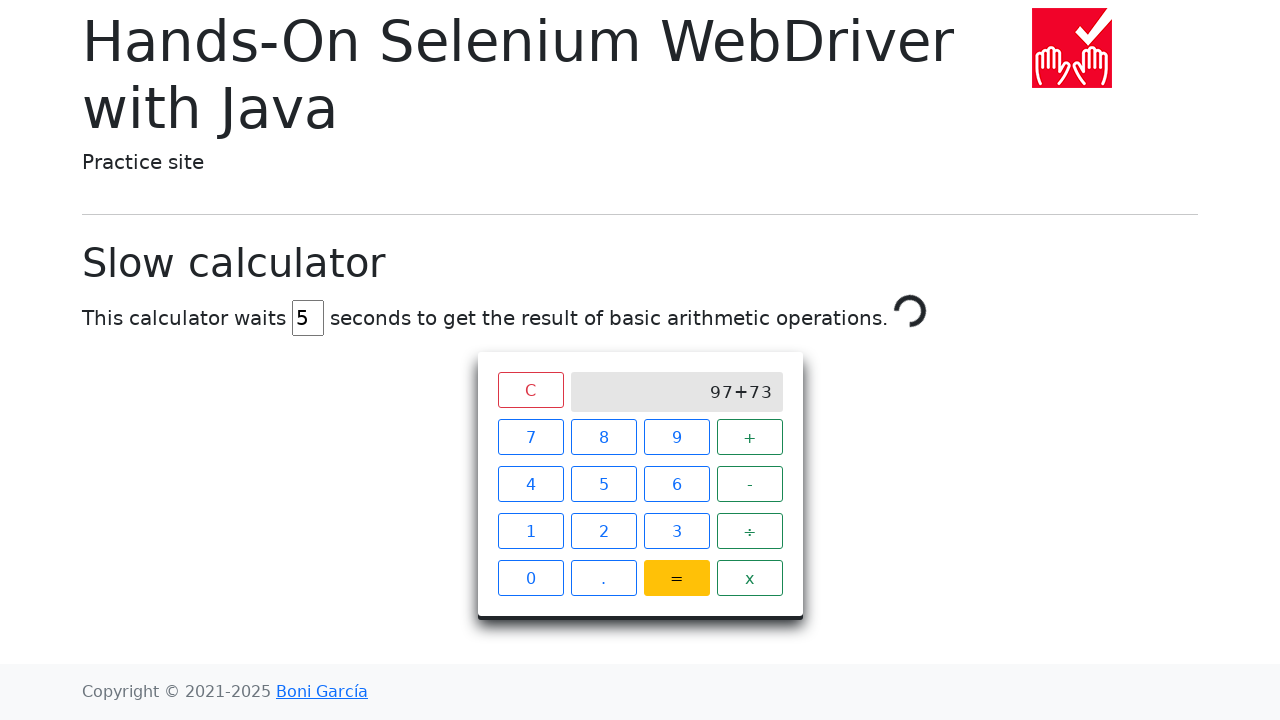

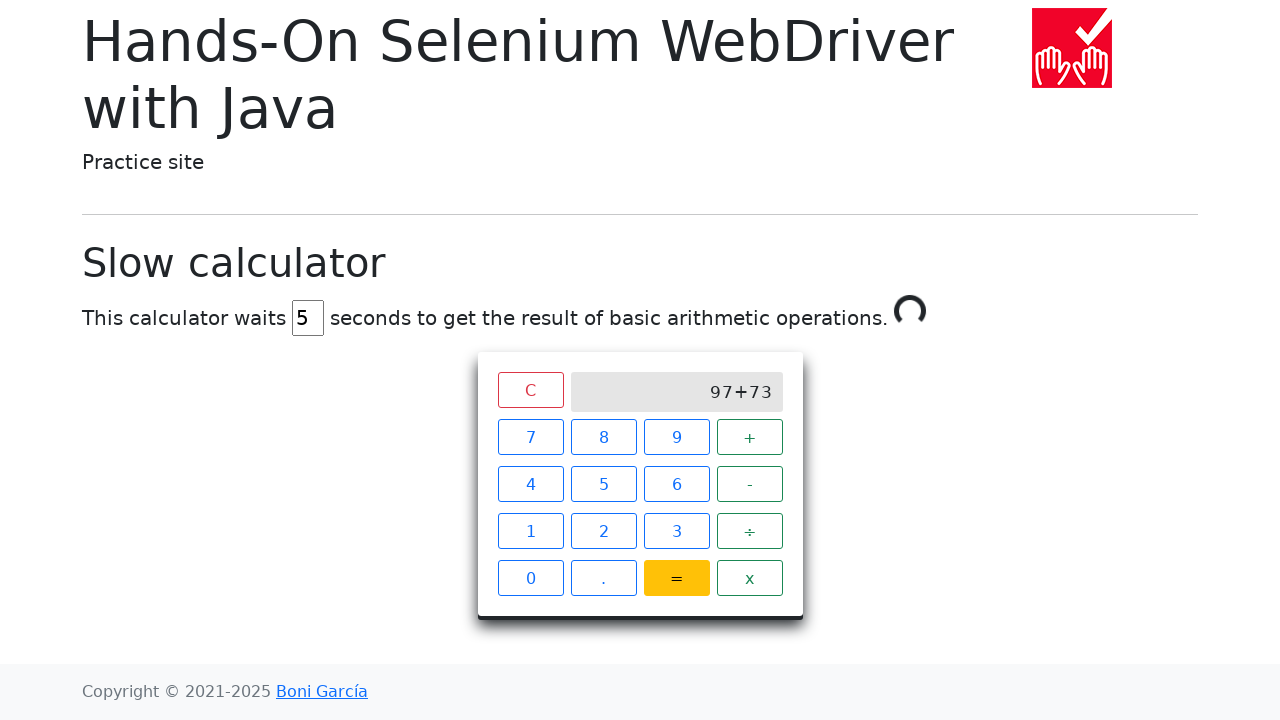